Tests Entry Ad modal by navigating to the Entry Ad page and closing the modal popup that appears

Starting URL: https://the-internet.herokuapp.com/

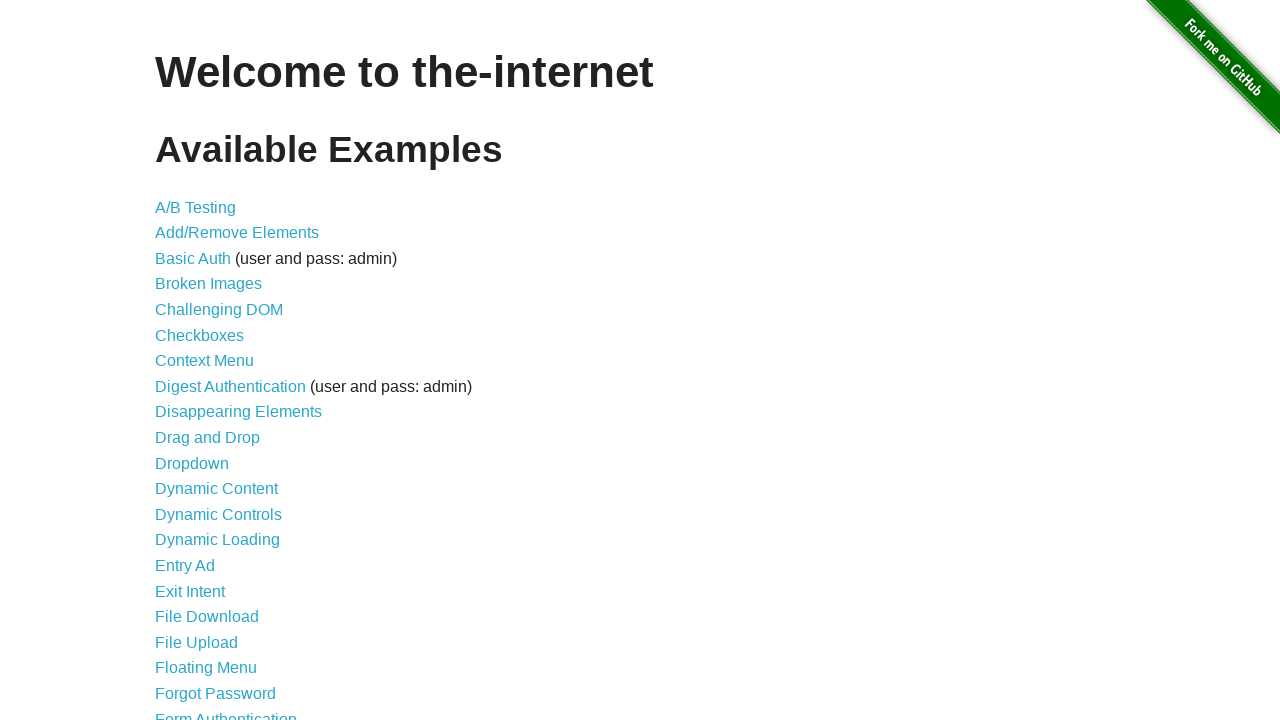

Clicked on Entry Ad link at (185, 566) on a[href='/entry_ad']
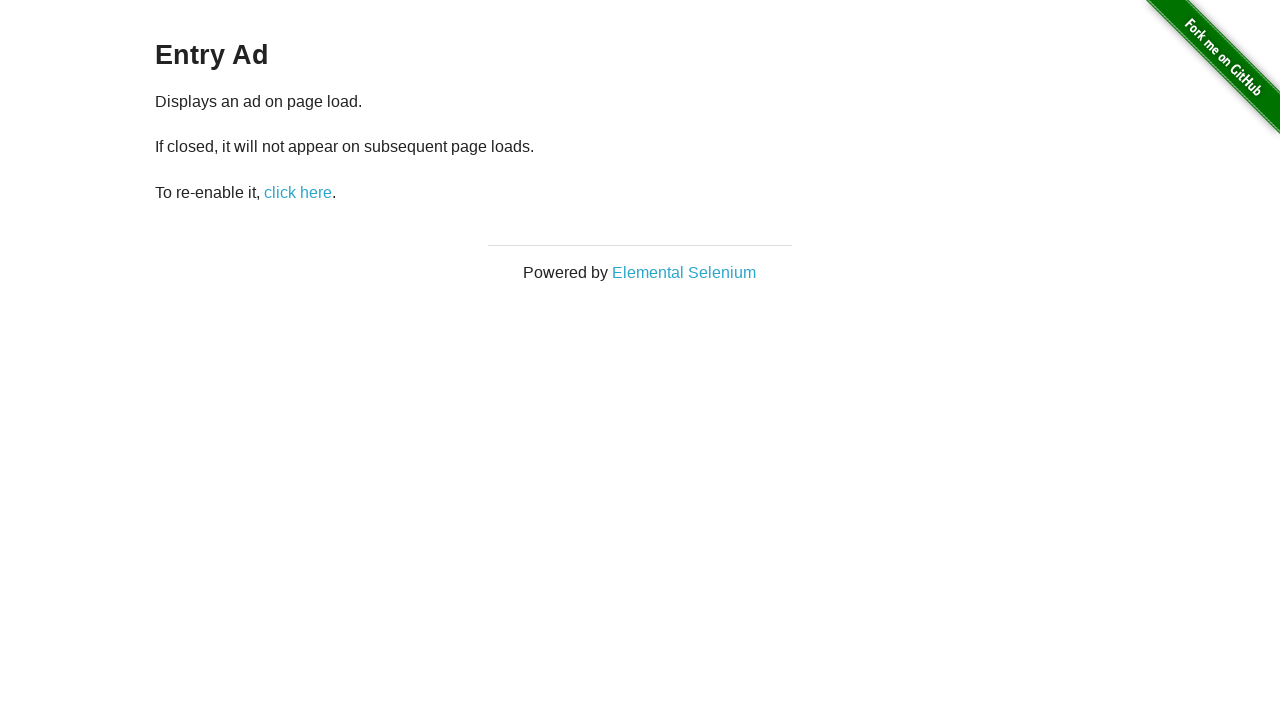

Entry Ad modal appeared and close button was located
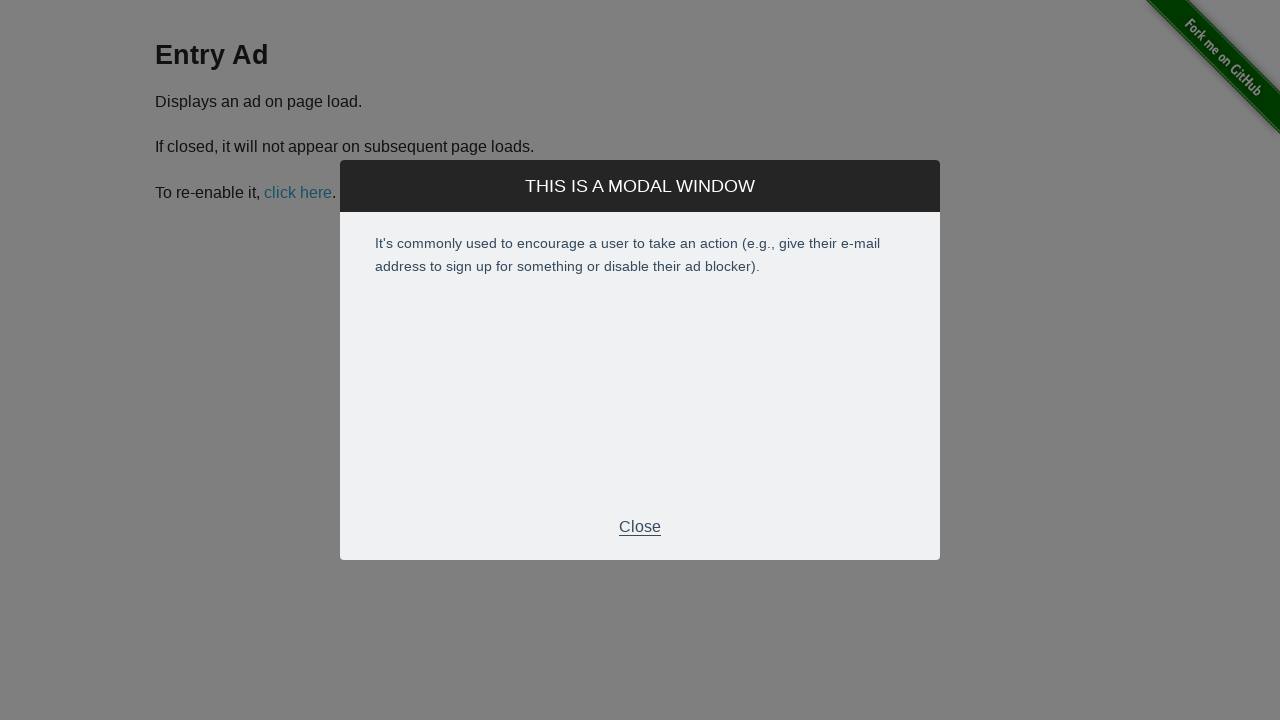

Clicked close button to dismiss the Entry Ad modal
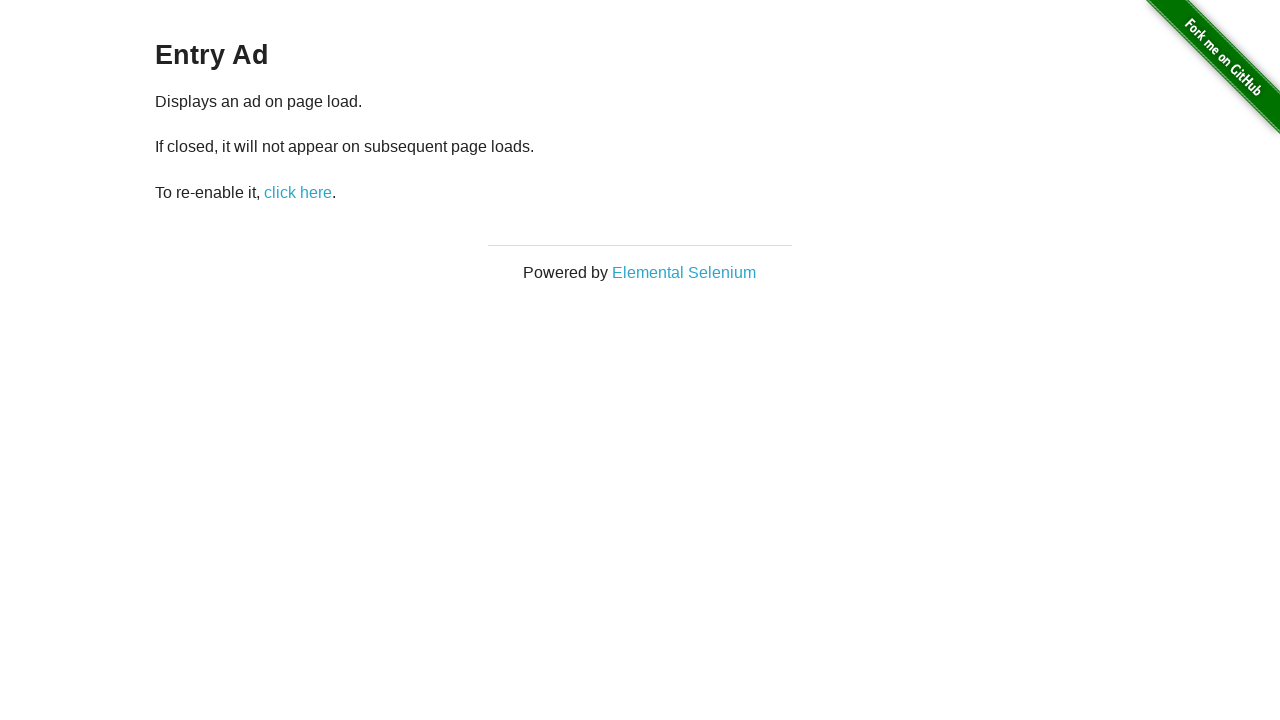

Entry Ad modal has been closed and disappeared
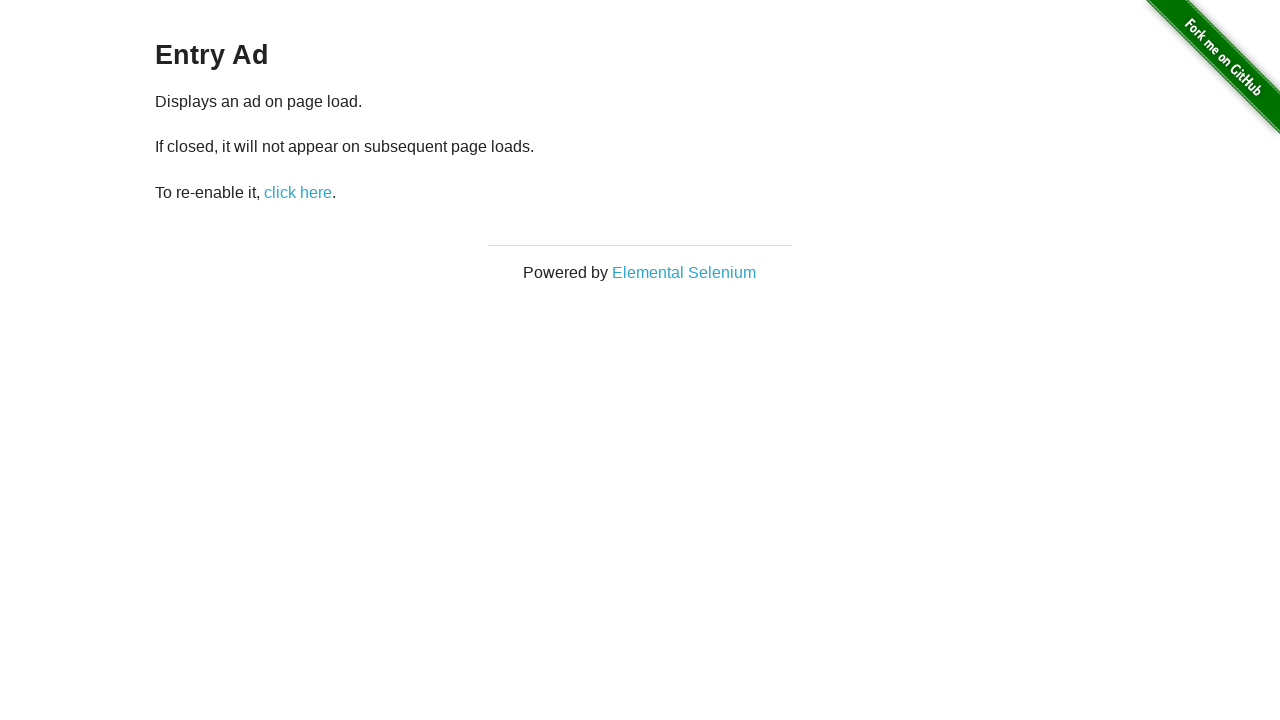

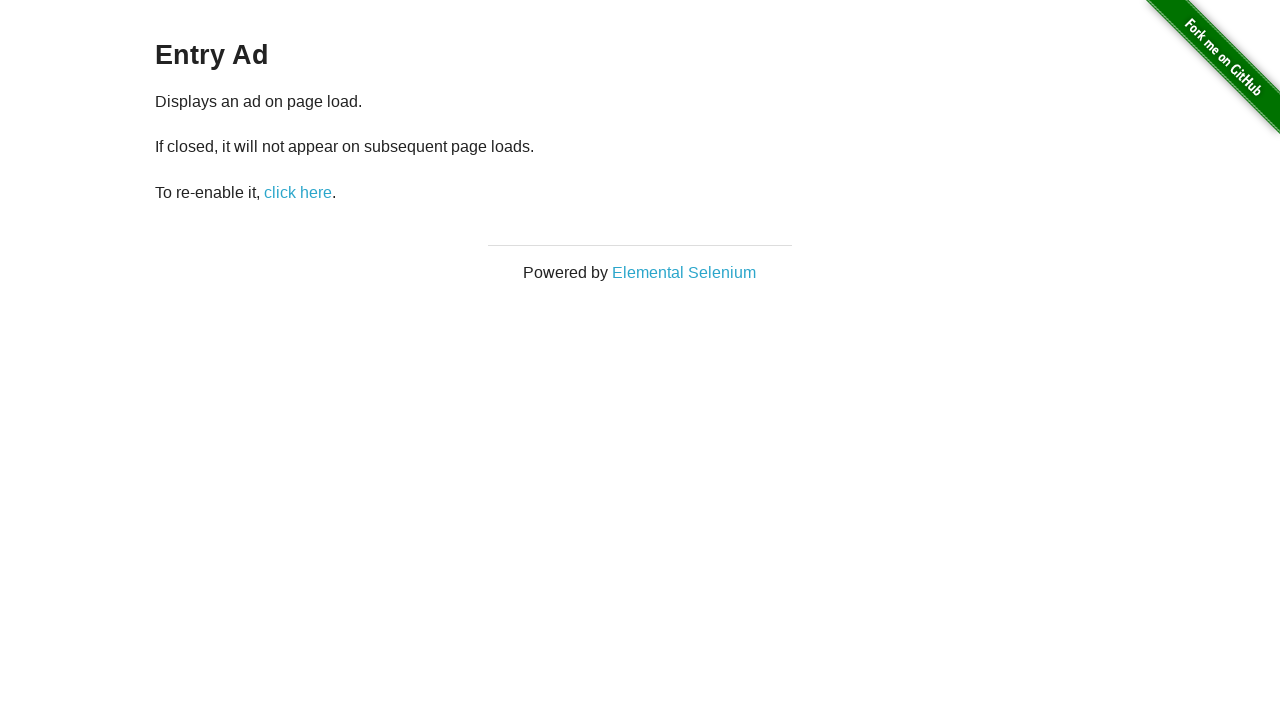